Tests dynamic controls page by clicking the Remove button and waiting for a confirmation message to appear indicating the checkbox has been removed.

Starting URL: https://the-internet.herokuapp.com/dynamic_controls

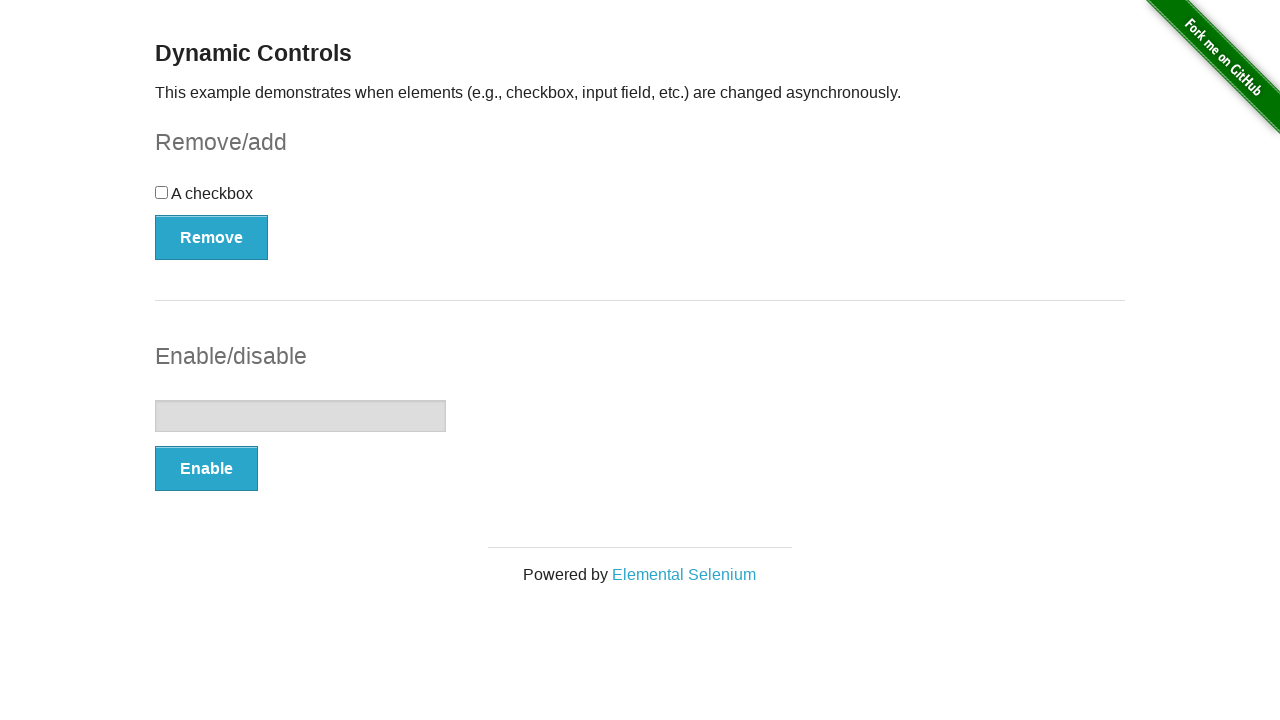

Navigated to dynamic controls page
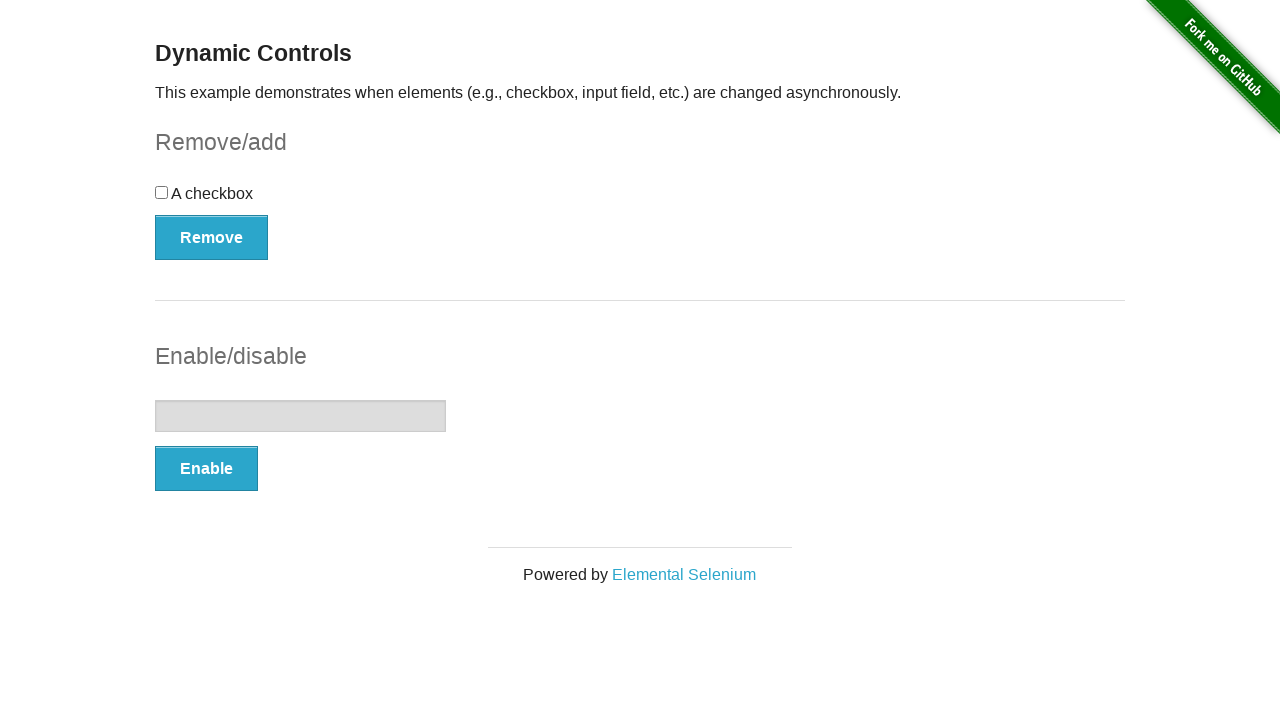

Clicked the Remove button to remove the checkbox at (212, 237) on xpath=//button[.='Remove']
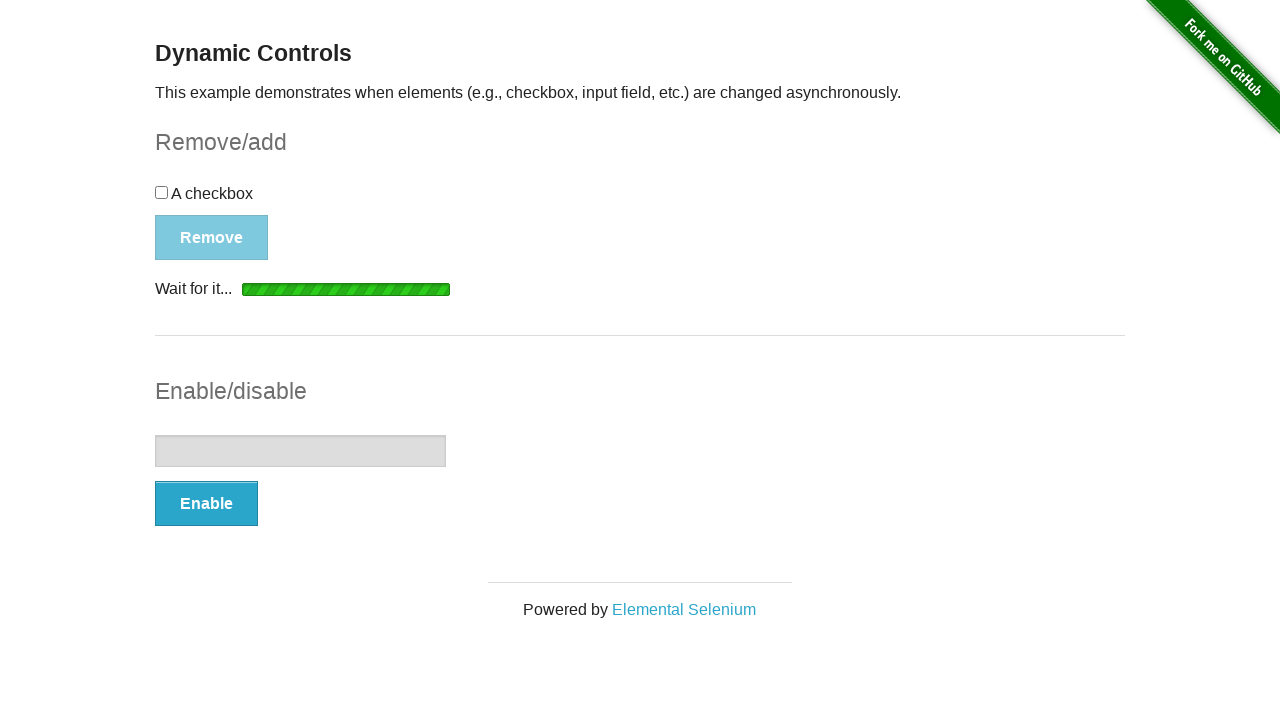

Waited for confirmation message to appear
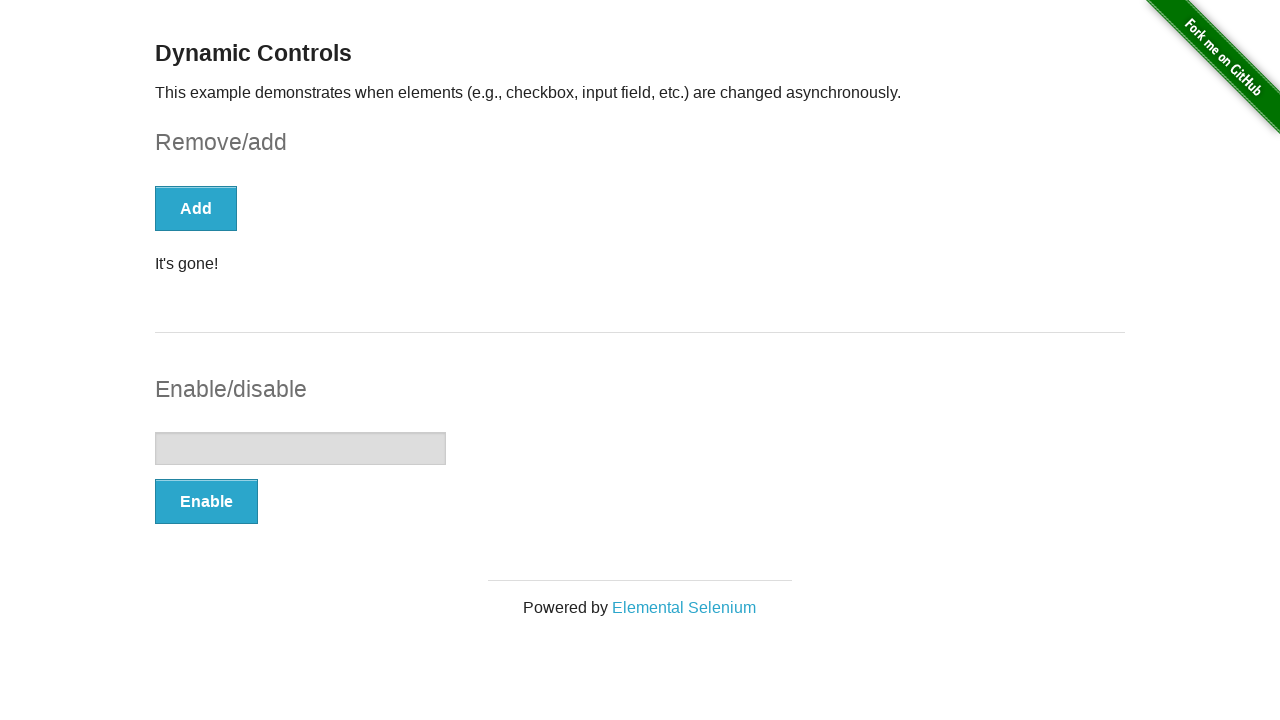

Retrieved message text: 'It's gone!'
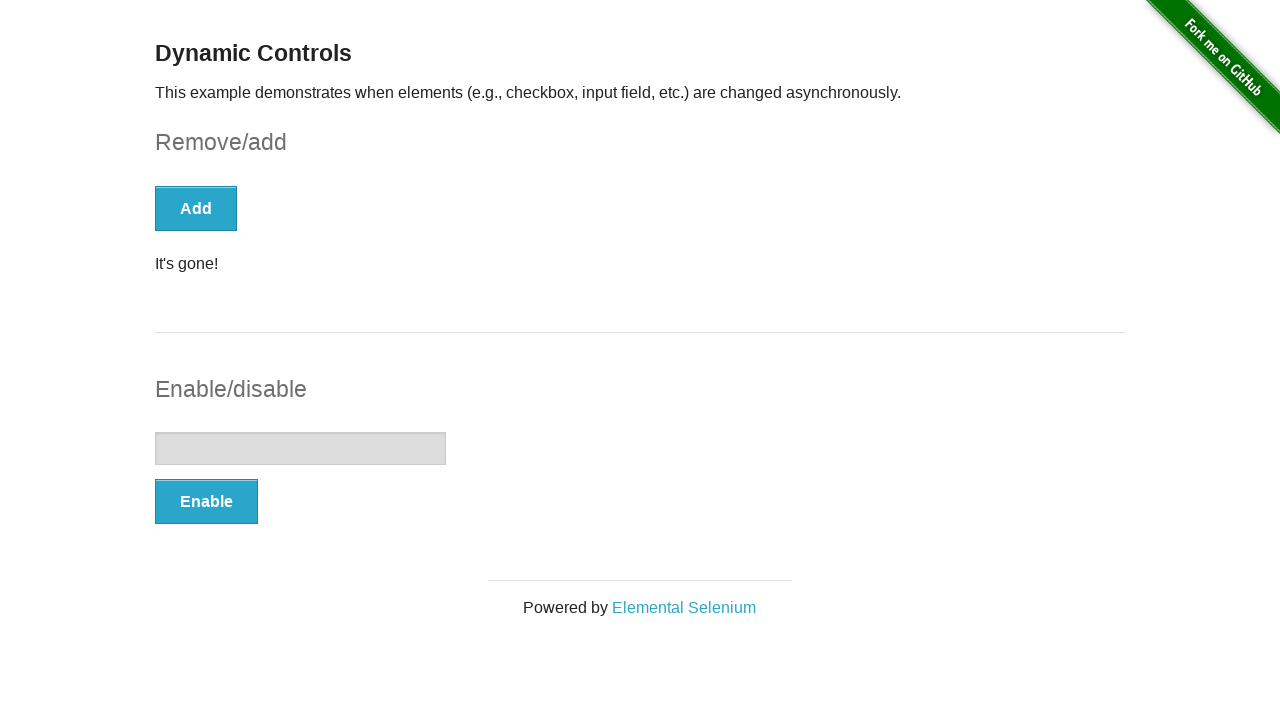

Verified confirmation message displays 'It's gone!'
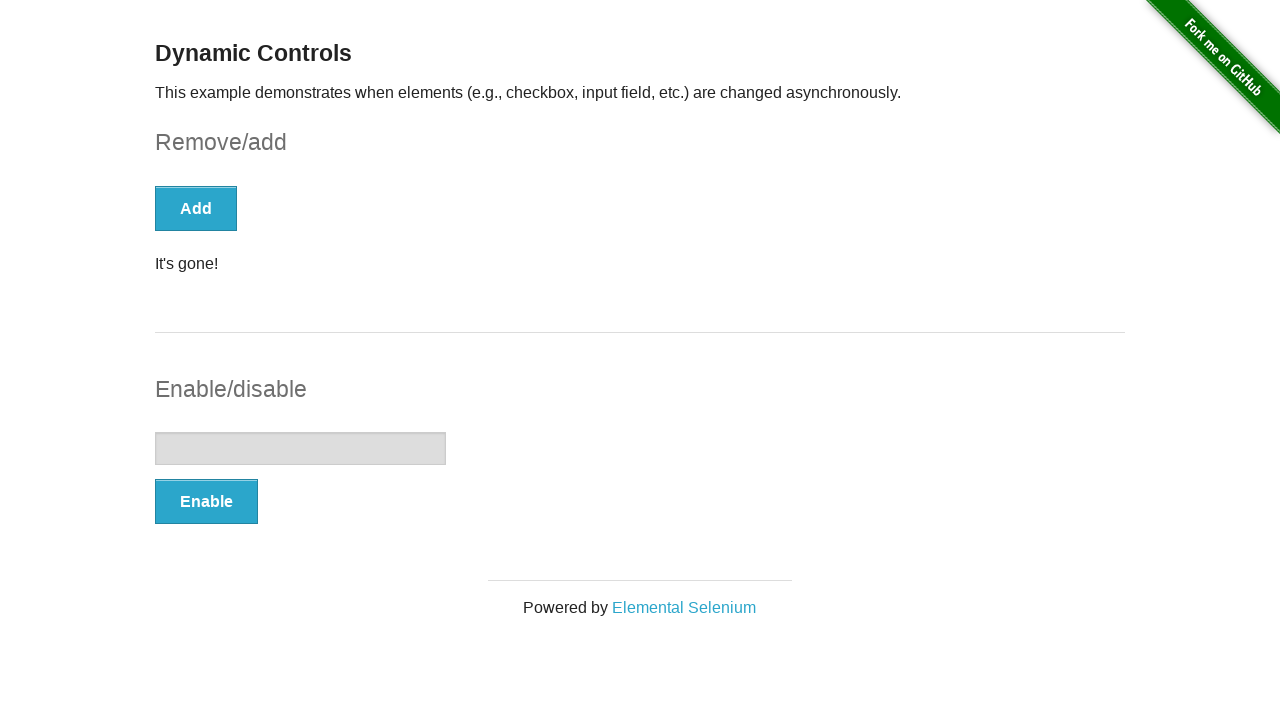

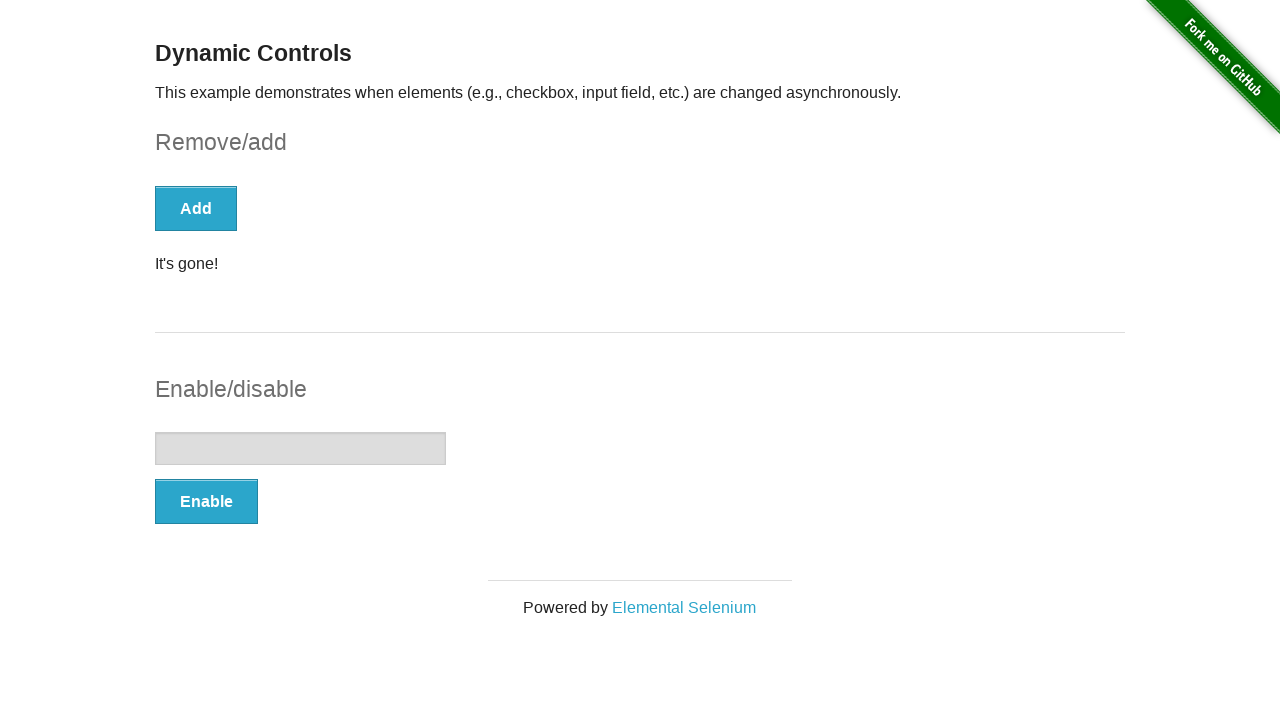